Tests drag and drop functionality by dragging element from column A to column B on the Heroku test app

Starting URL: https://the-internet.herokuapp.com/drag_and_drop

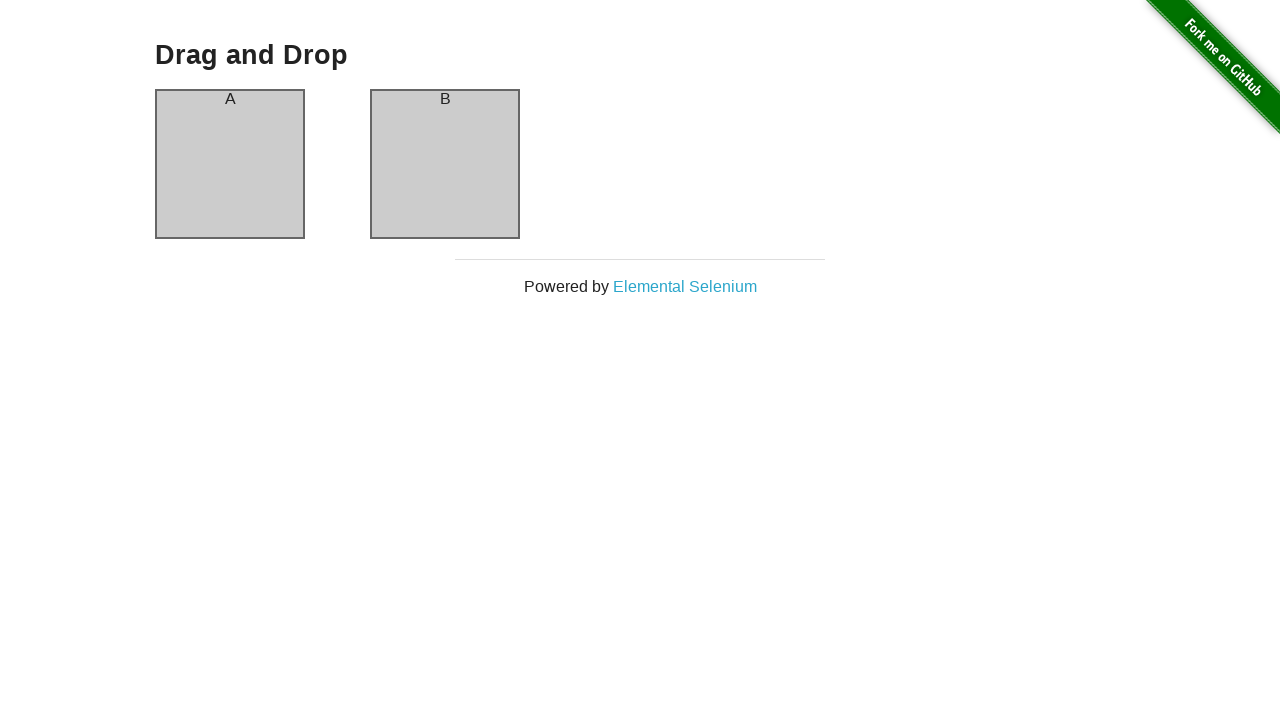

Waited for column A element to be visible
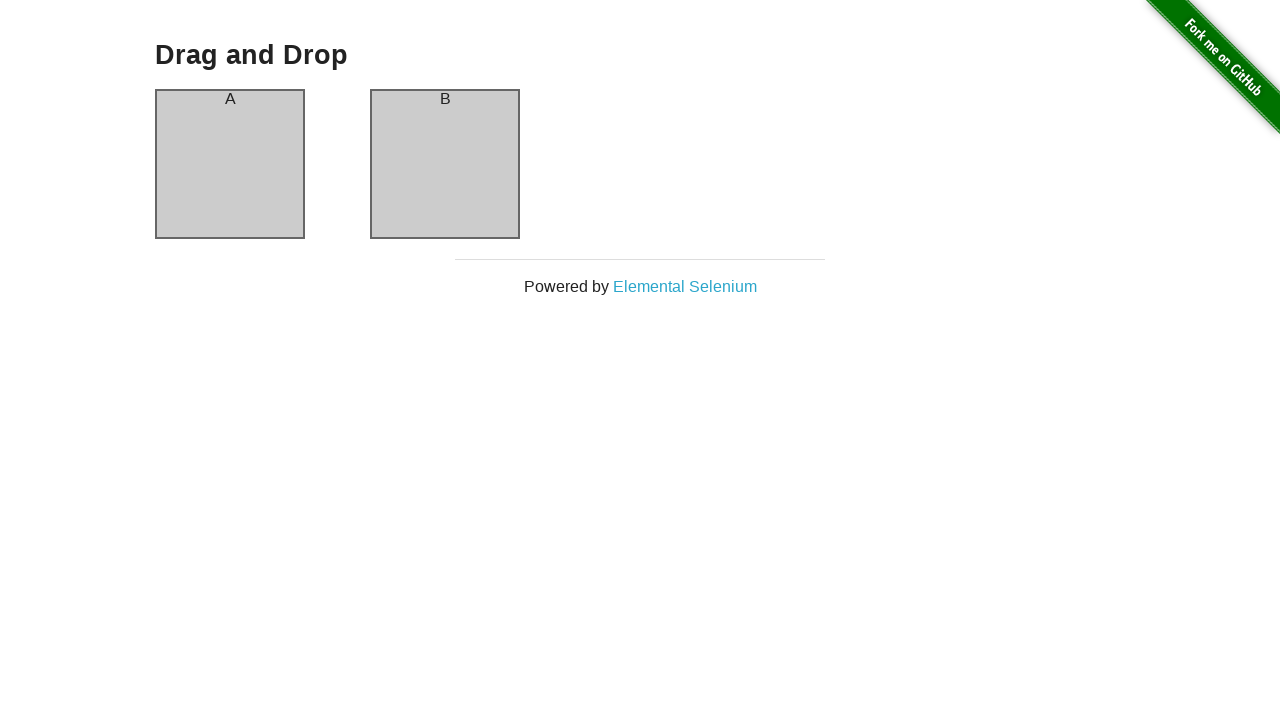

Waited for column B element to be visible
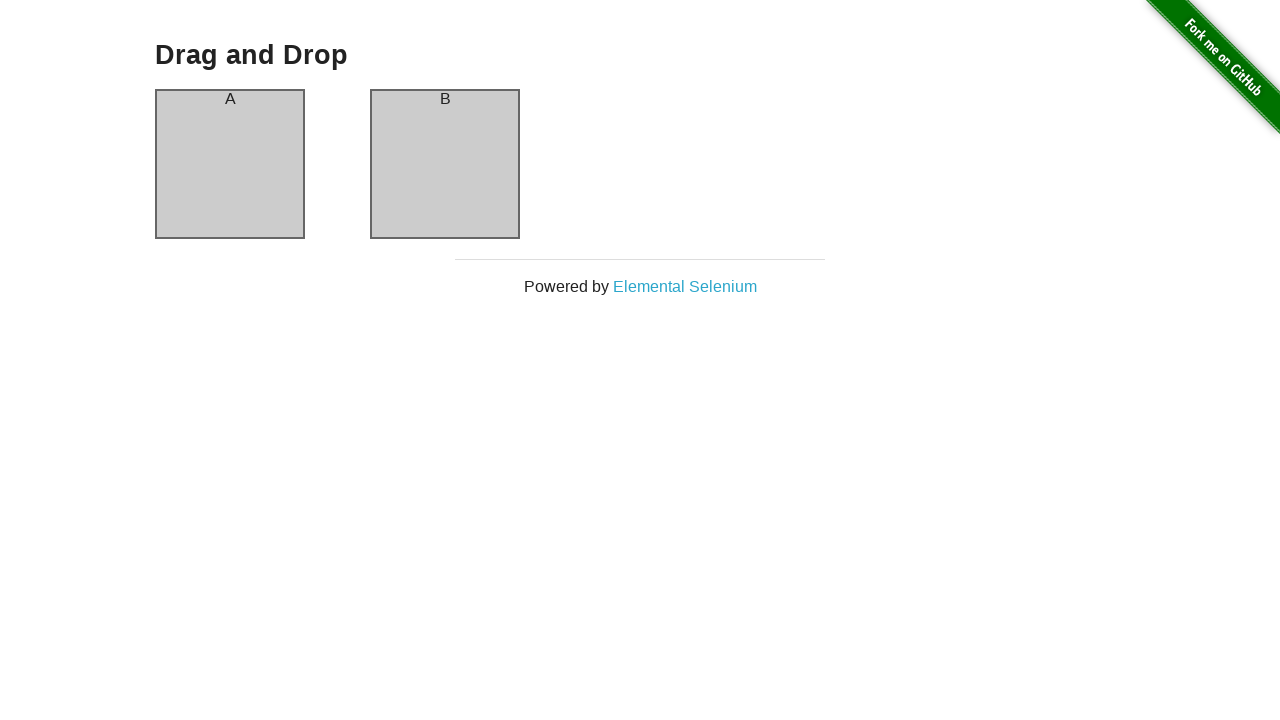

Dragged element from column A to column B at (445, 164)
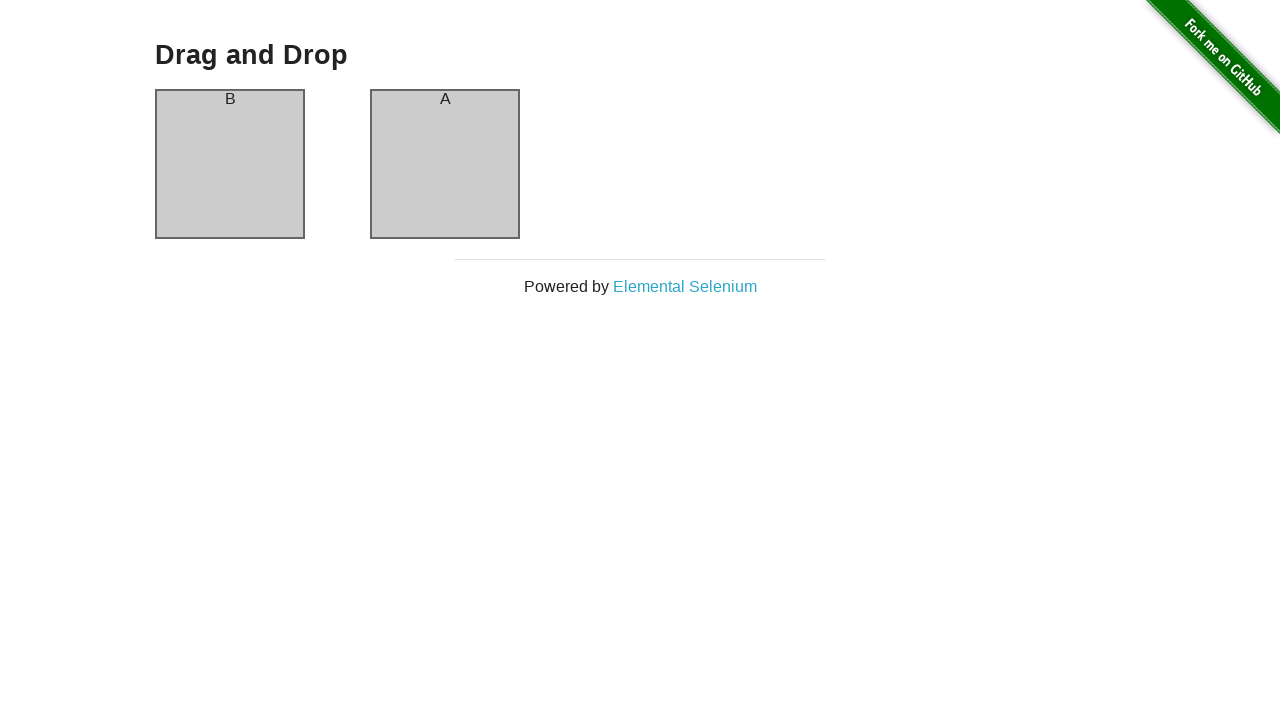

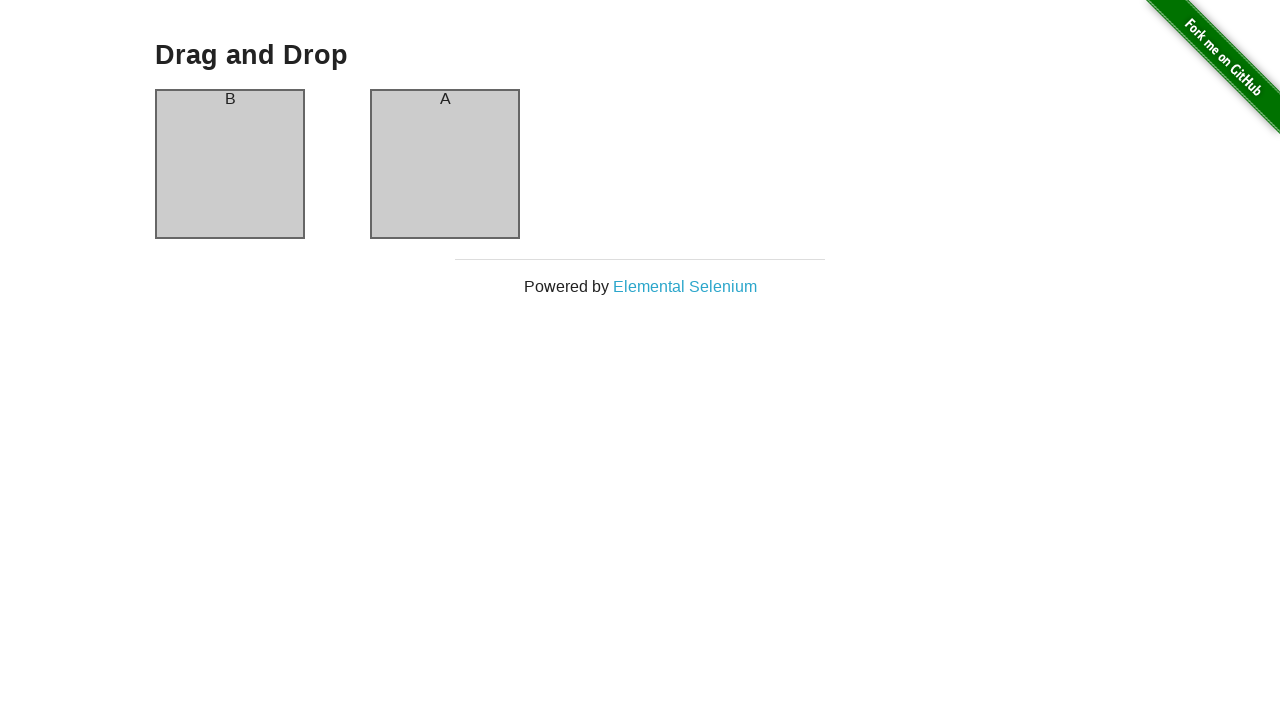